Tests sorting the Email column in ascending order by clicking the column header and verifying the text values are sorted alphabetically.

Starting URL: http://the-internet.herokuapp.com/tables

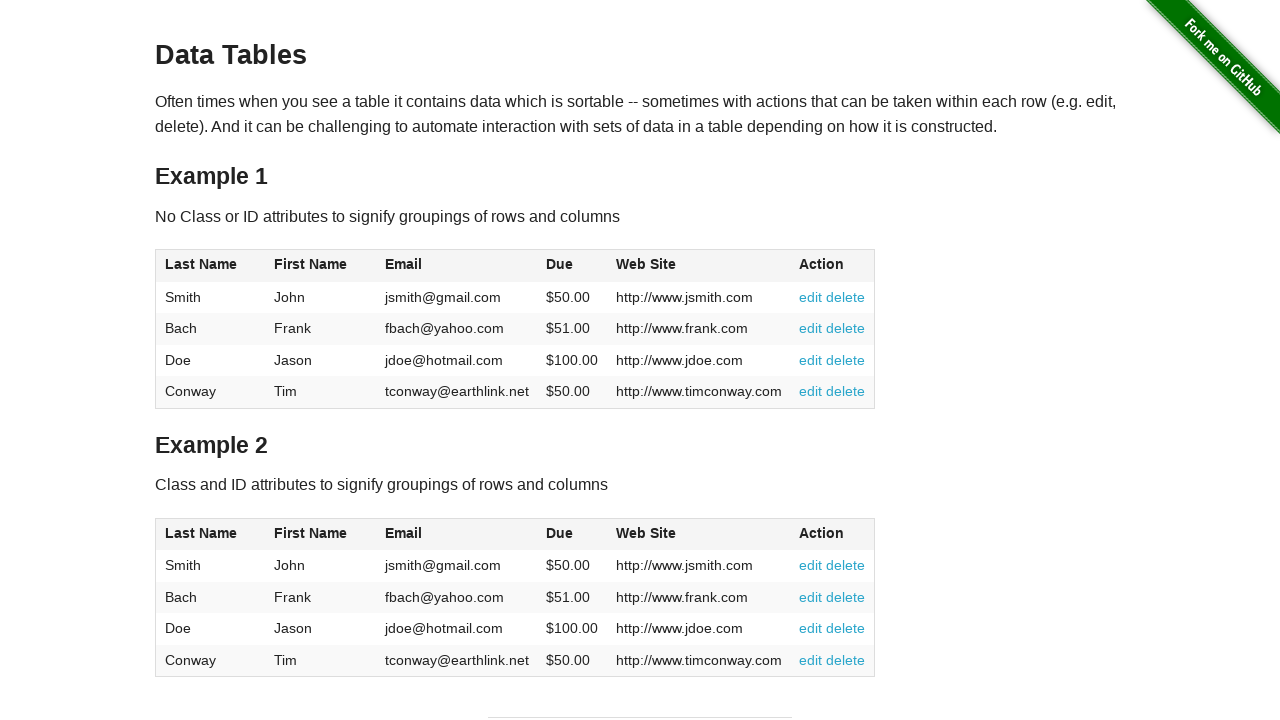

Clicked Email column header to sort in ascending order at (457, 266) on #table1 thead tr th:nth-of-type(3)
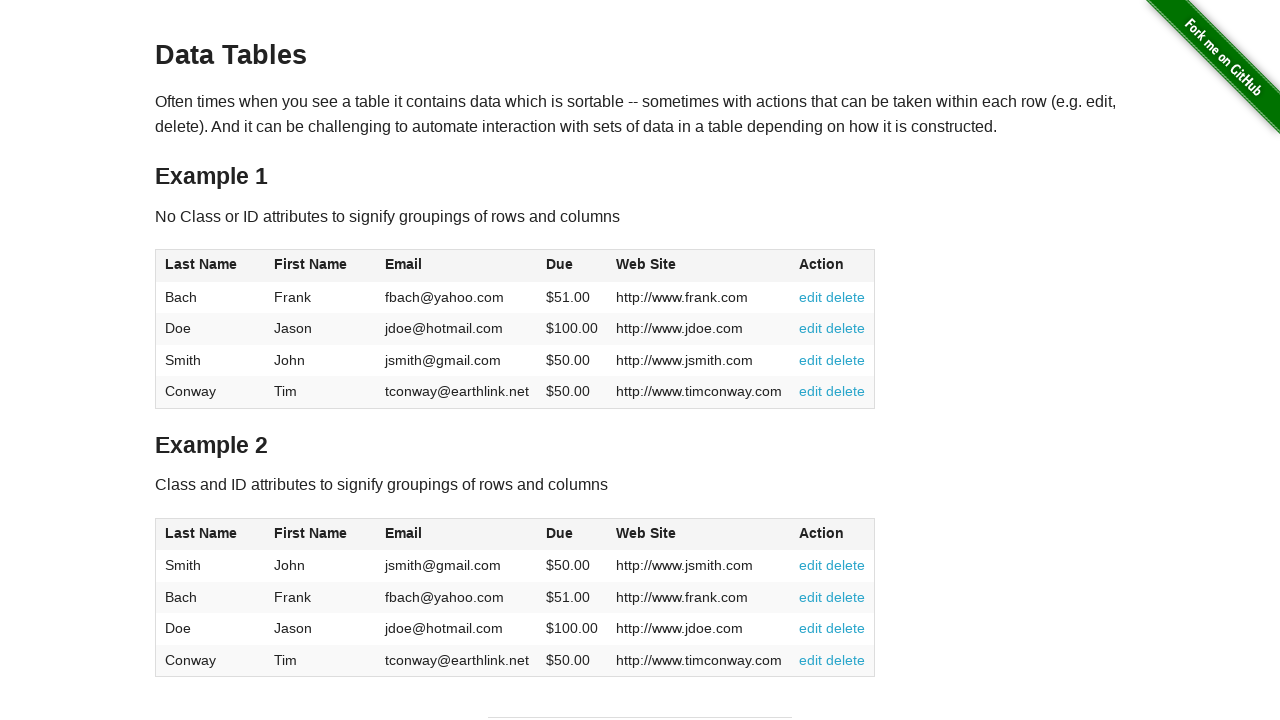

Waited for Email column cells to be present
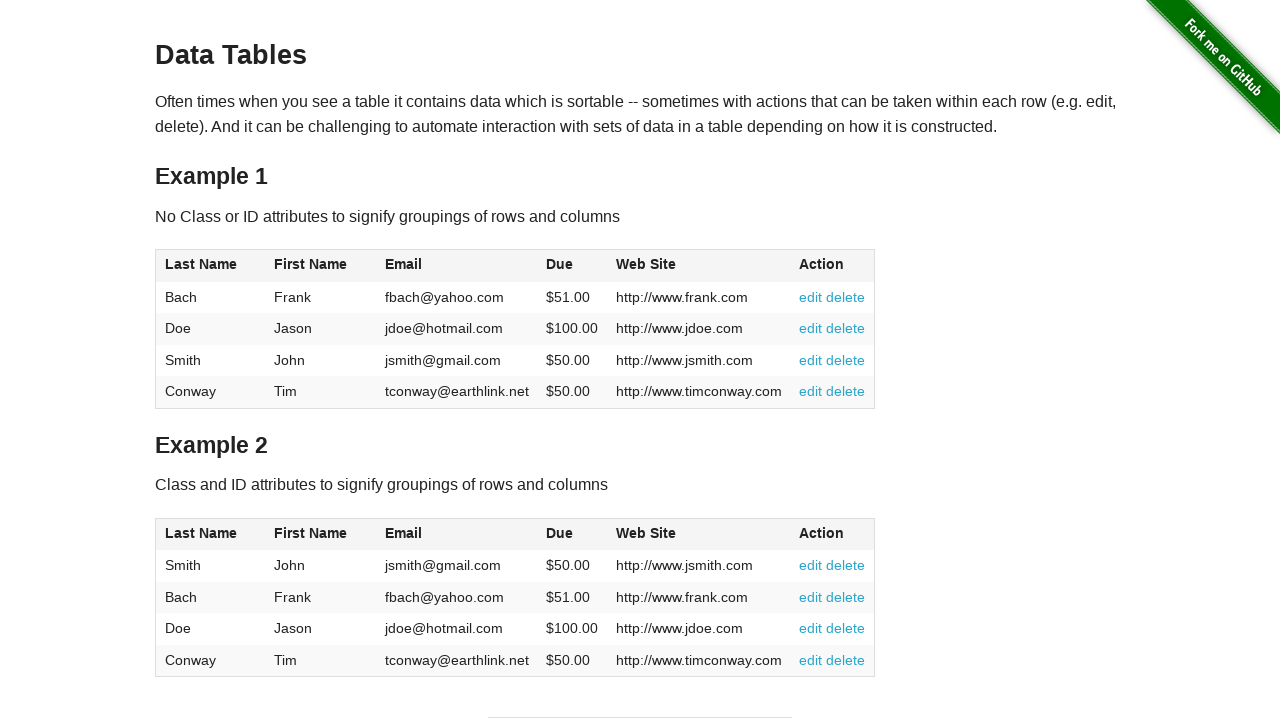

Retrieved all Email column cell elements from table
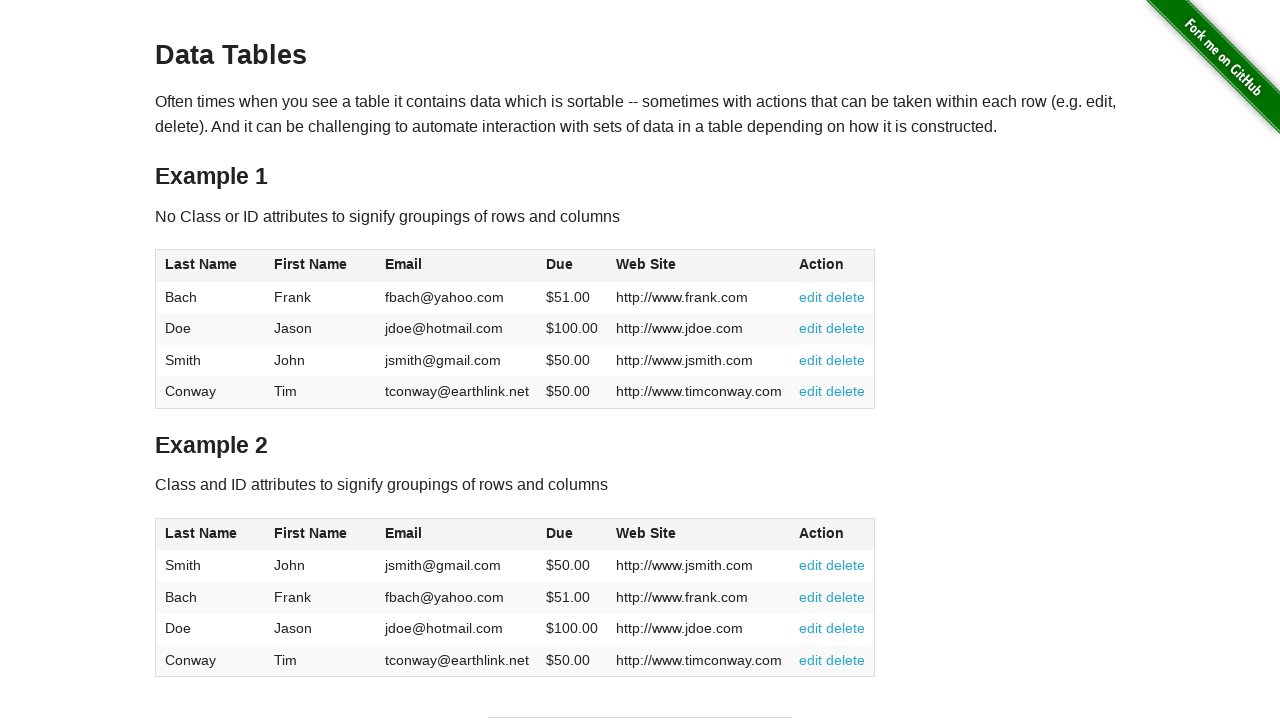

Extracted email text values from all cells
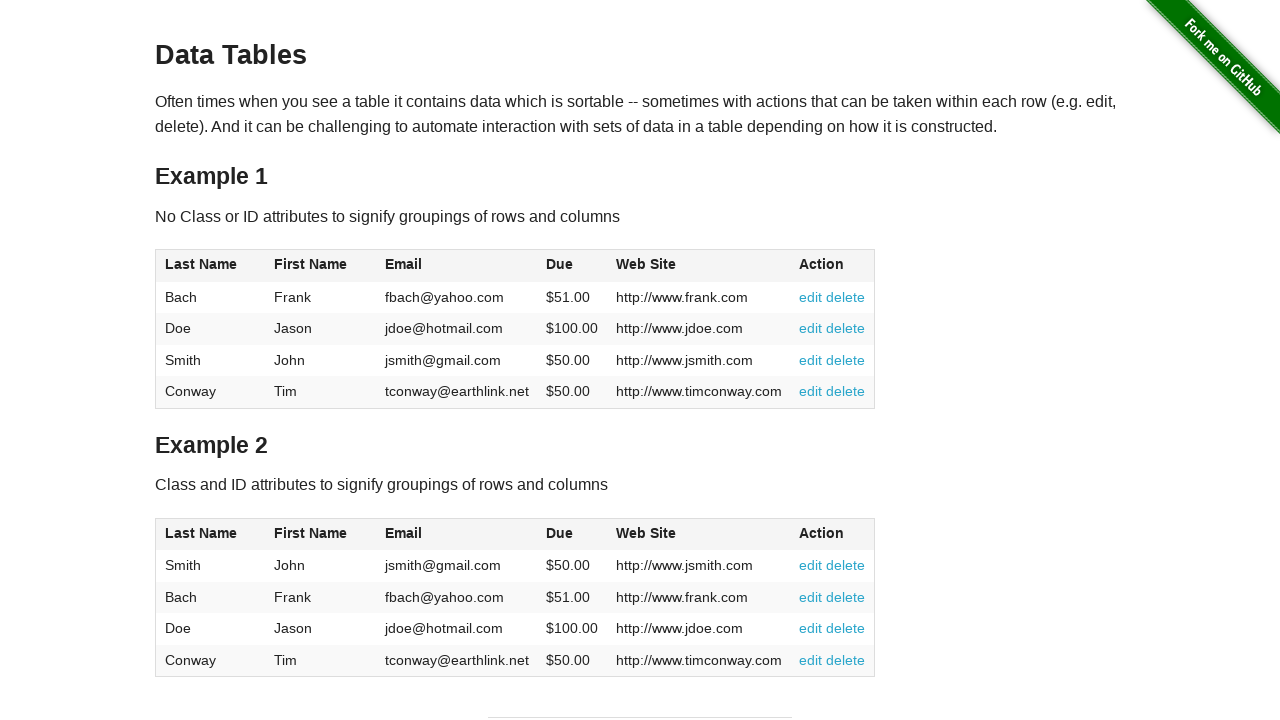

Verified Email column is sorted in ascending alphabetical order
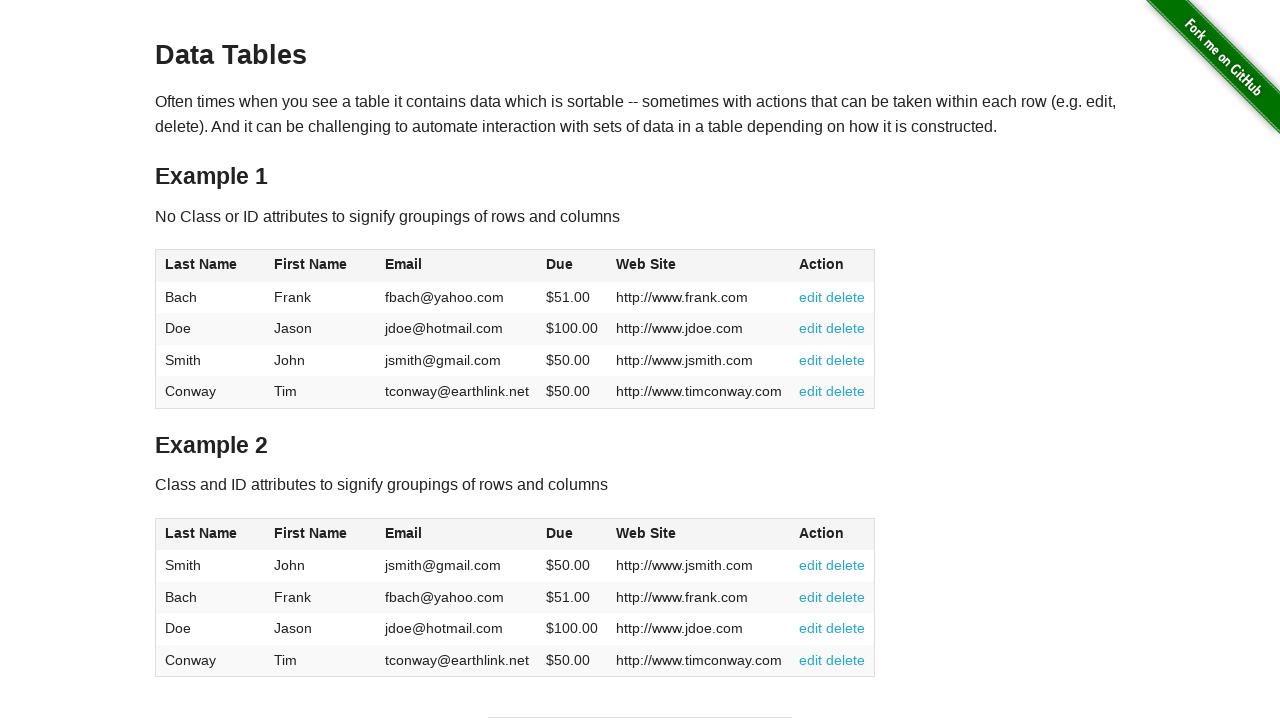

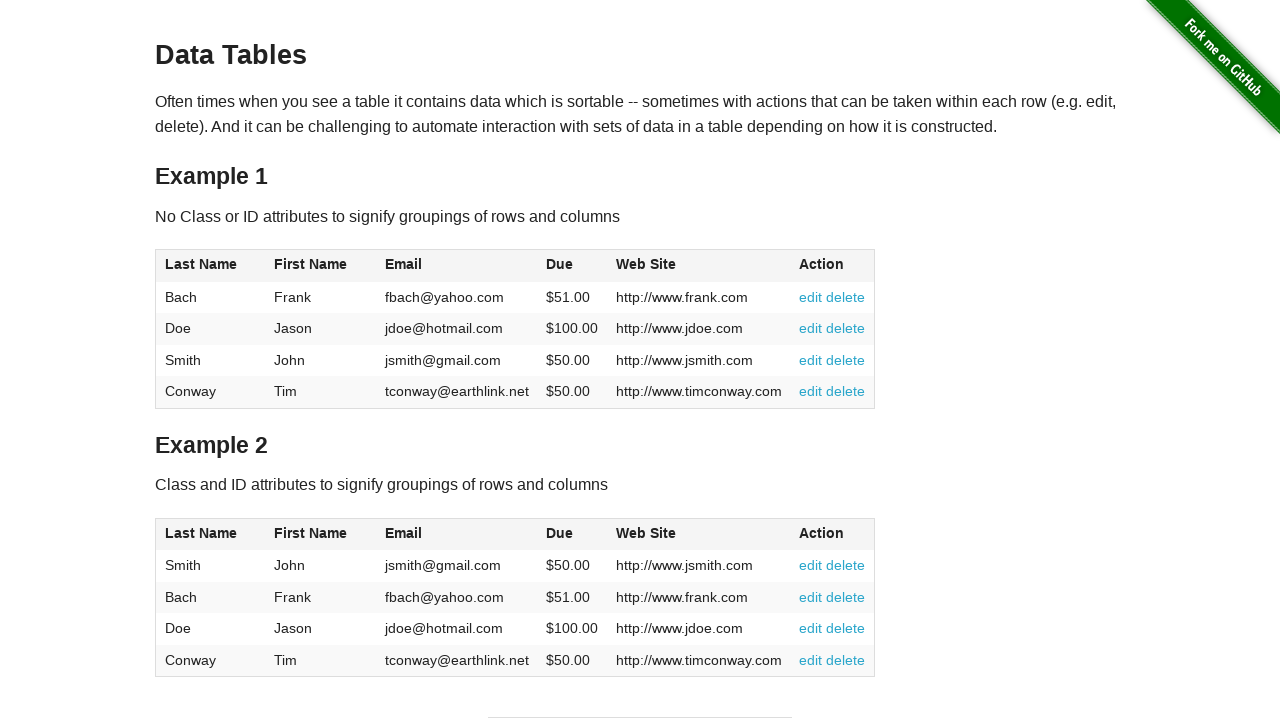